Tests clicking a link and verifying navigation to a new page with correct URL and heading text

Starting URL: https://kristinek.github.io/site/examples/actions

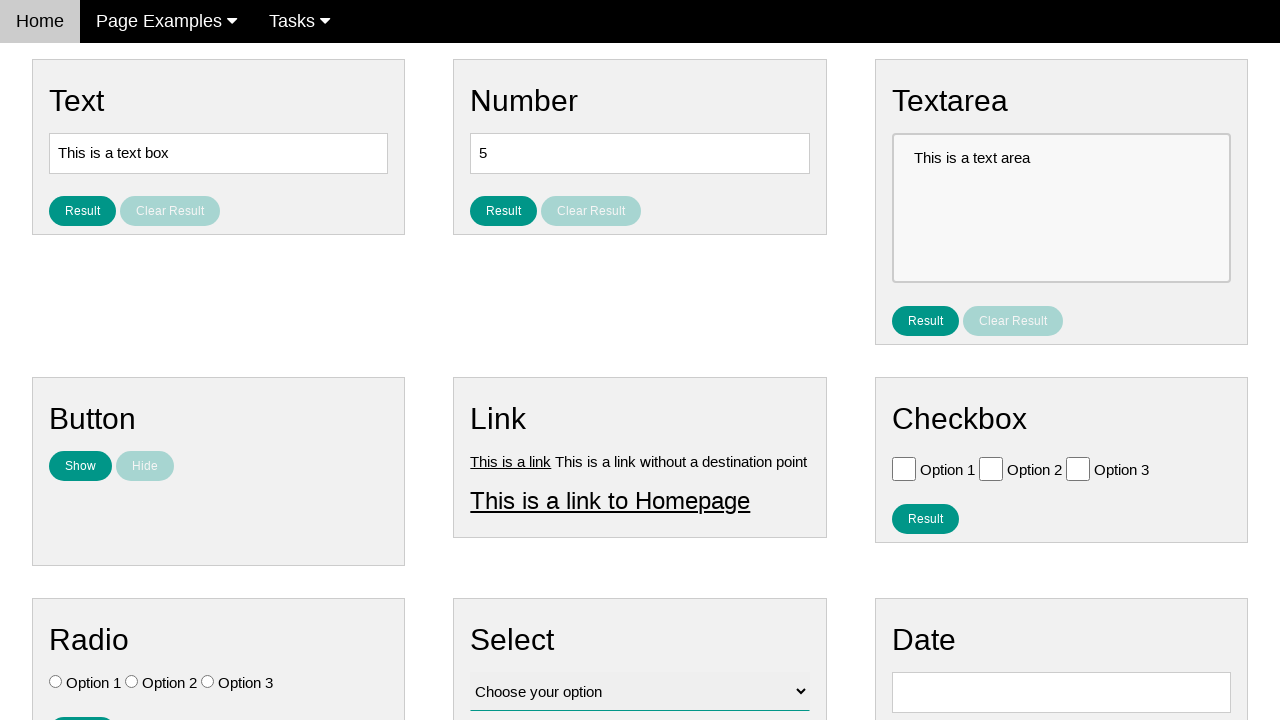

Navigated to starting URL https://kristinek.github.io/site/examples/actions
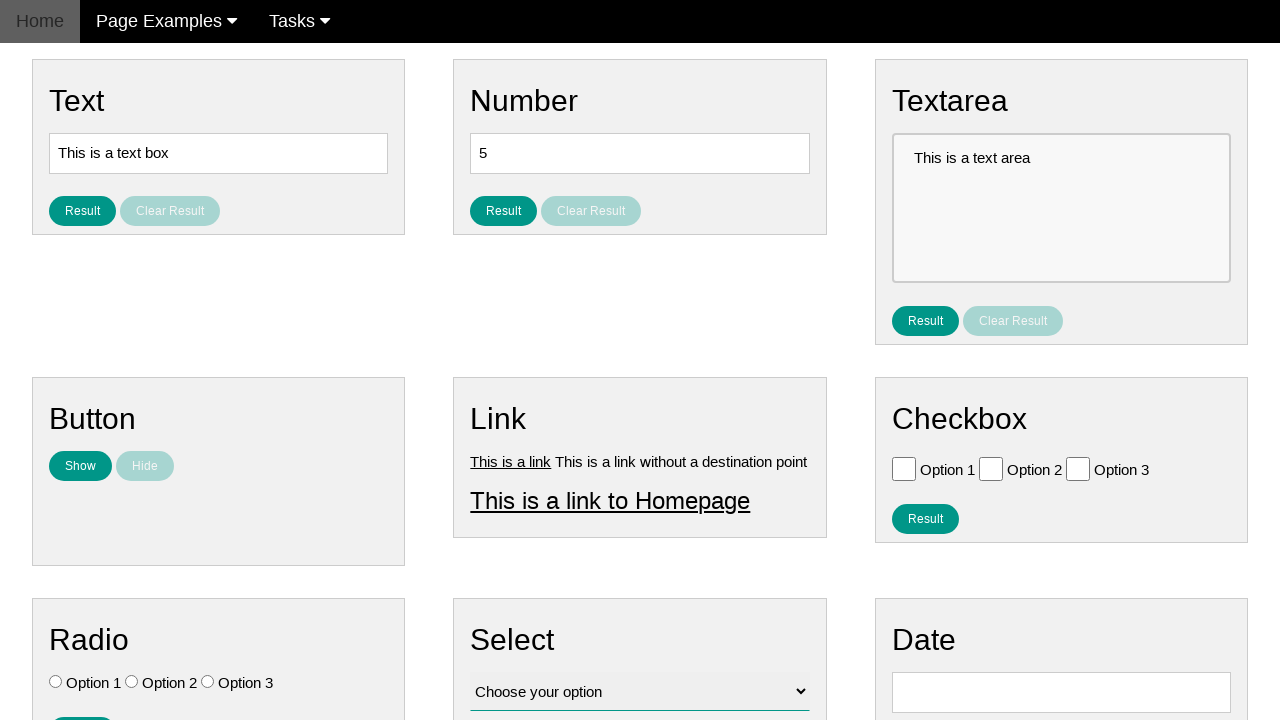

Clicked on link1 at (511, 461) on #link1
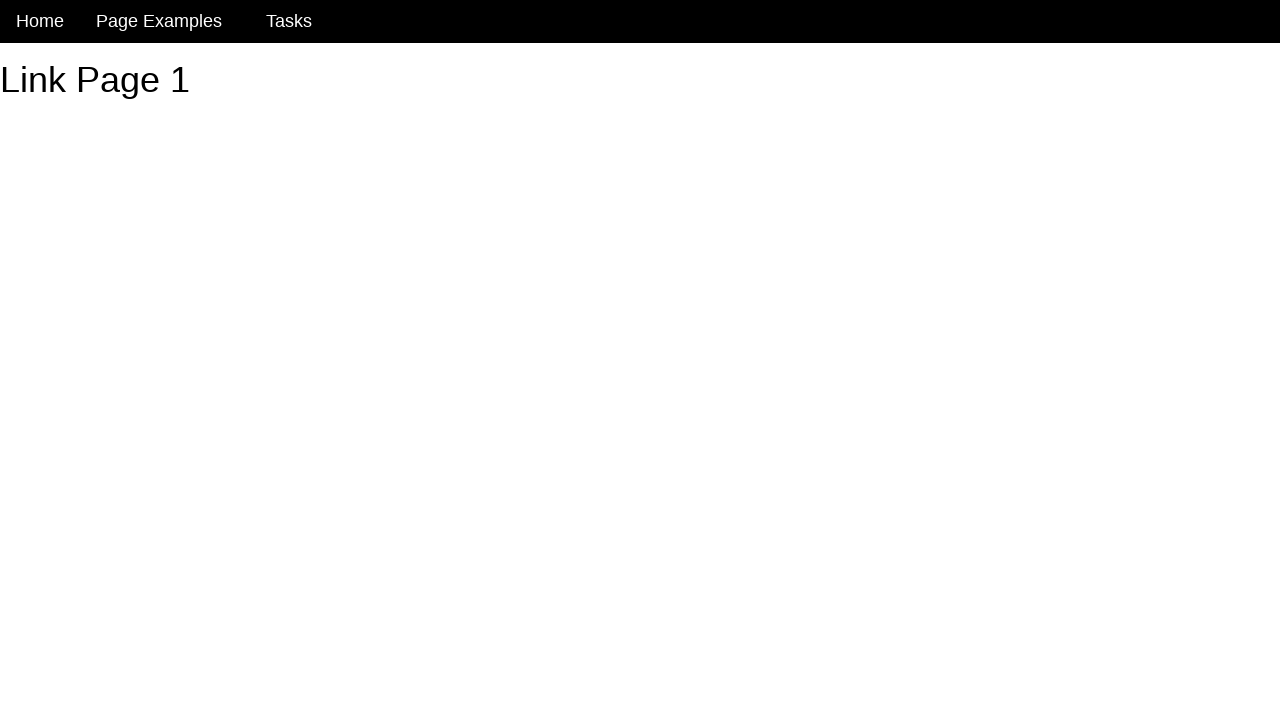

Heading element loaded on new page
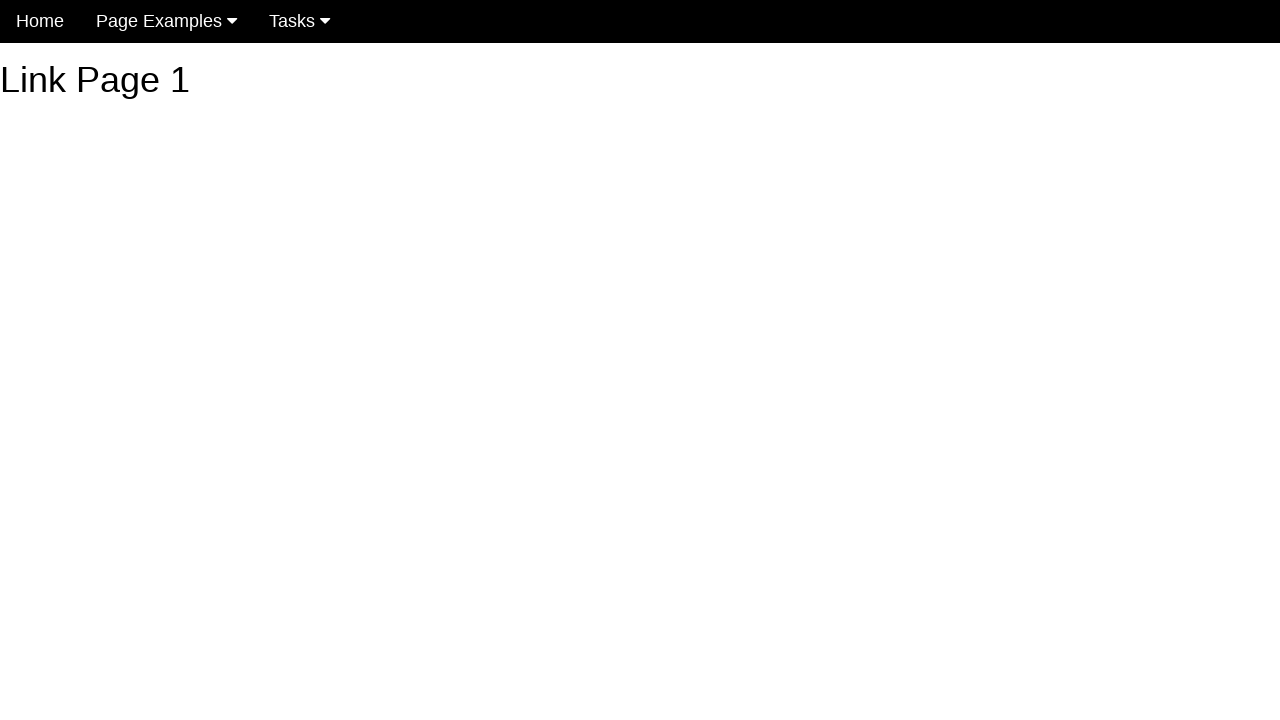

Verified heading text is 'Link Page 1'
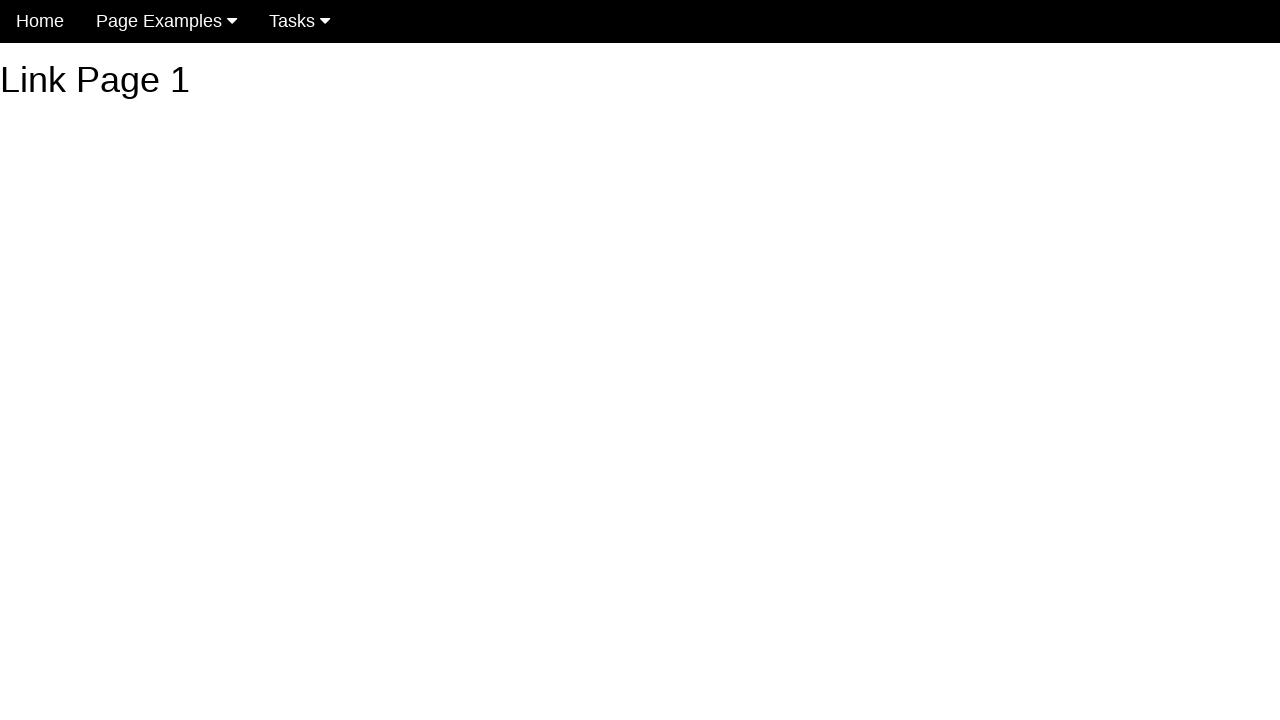

Verified URL is https://kristinek.github.io/site/examples/link1
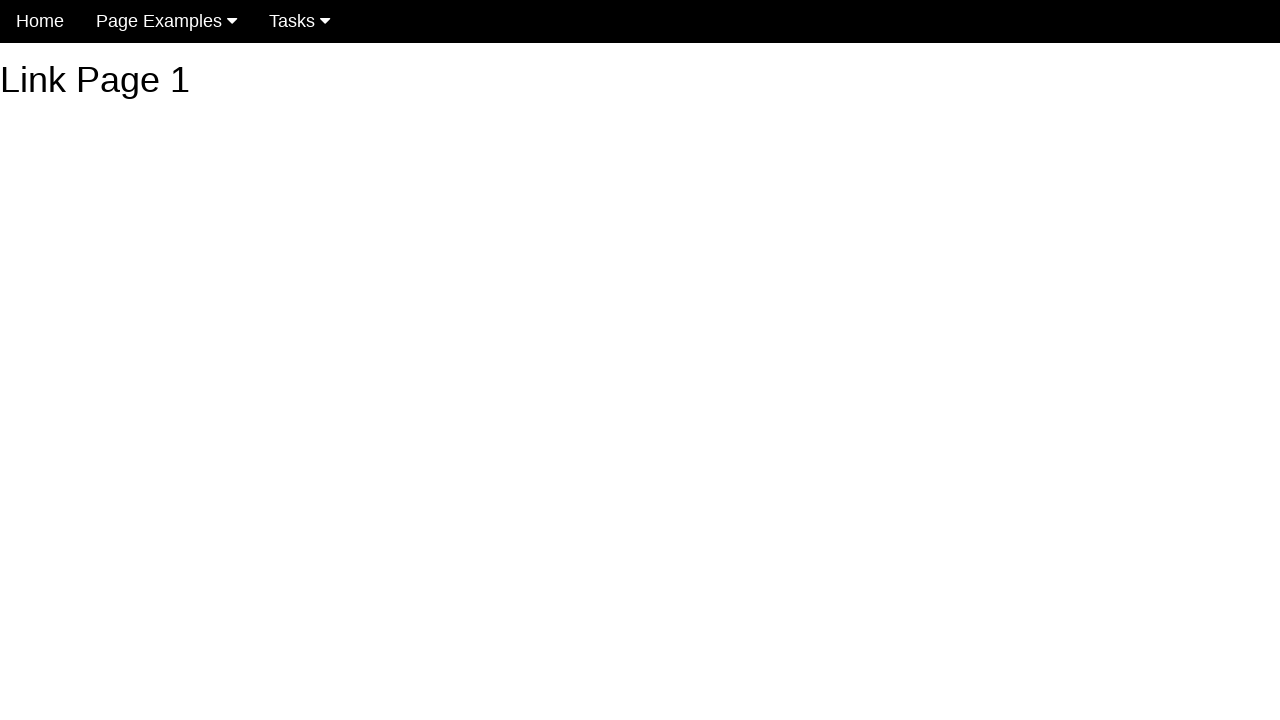

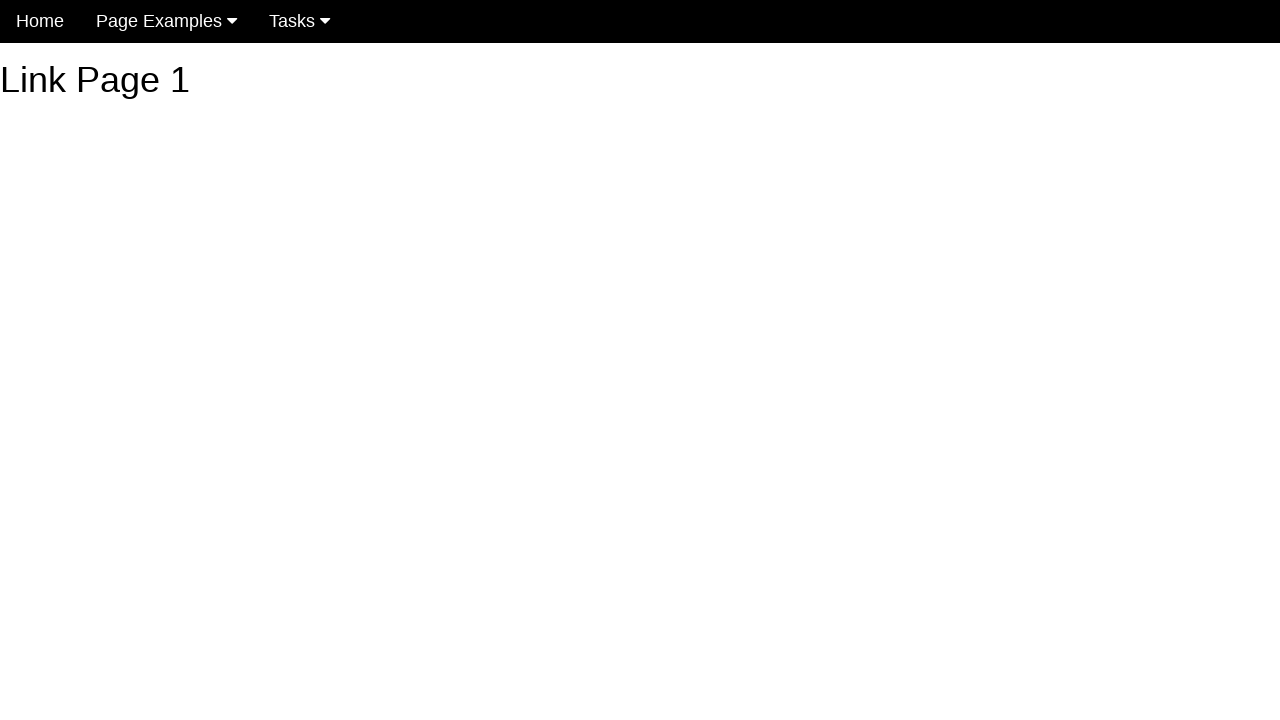